End-to-end test for purchasing flight tickets on BlazeDemo by selecting origin/destination cities, choosing a flight, and completing the purchase form

Starting URL: https://www.blazedemo.com

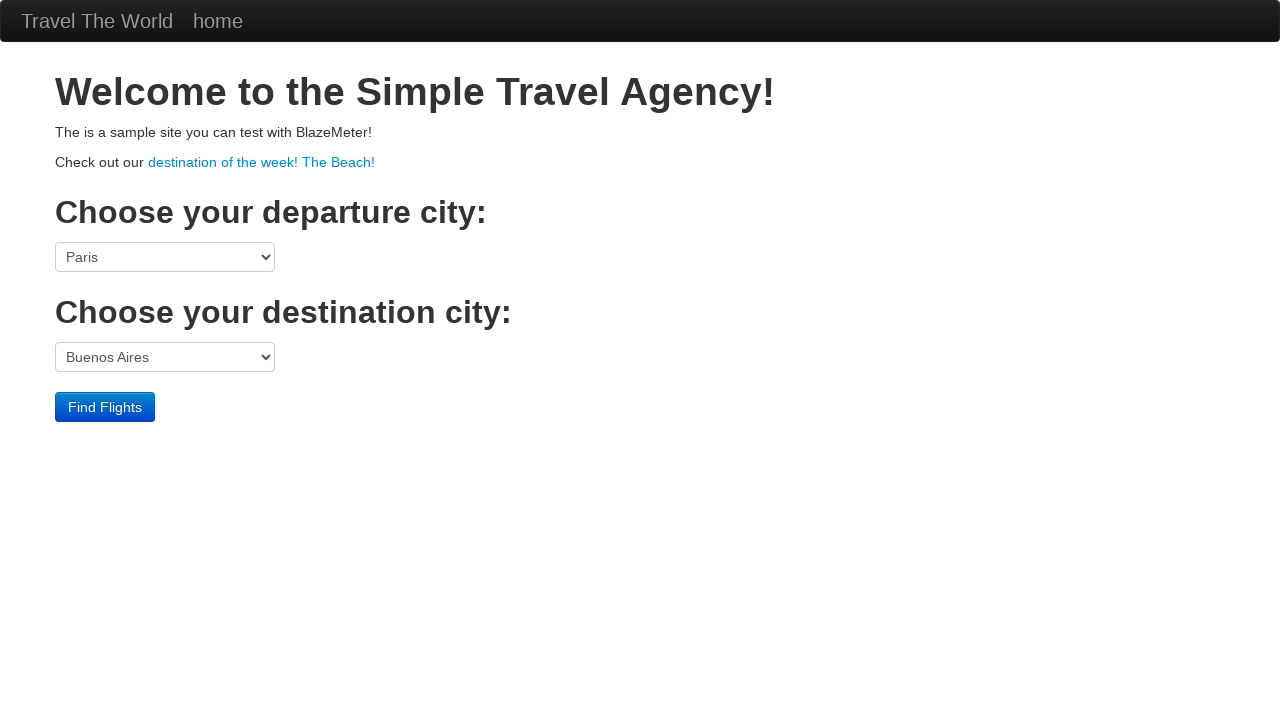

Clicked origin city dropdown at (165, 257) on select[name="fromPort"]
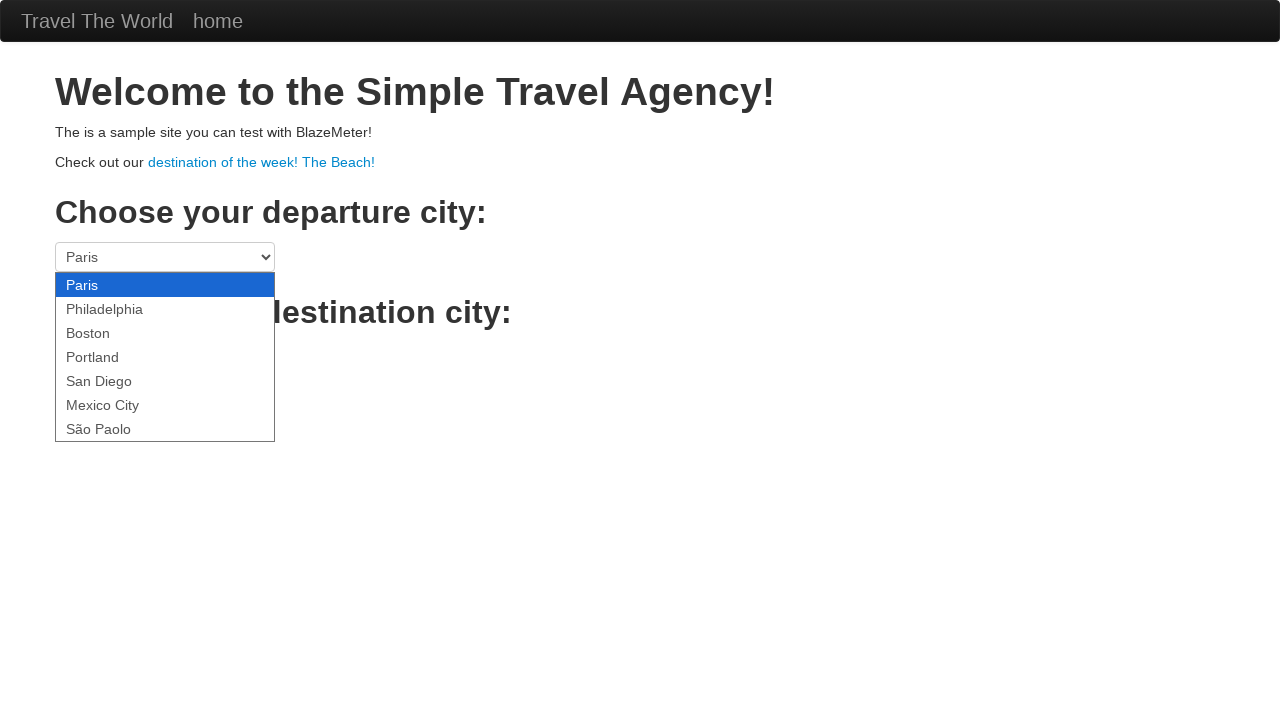

Selected 'São Paolo' as origin city on select[name="fromPort"]
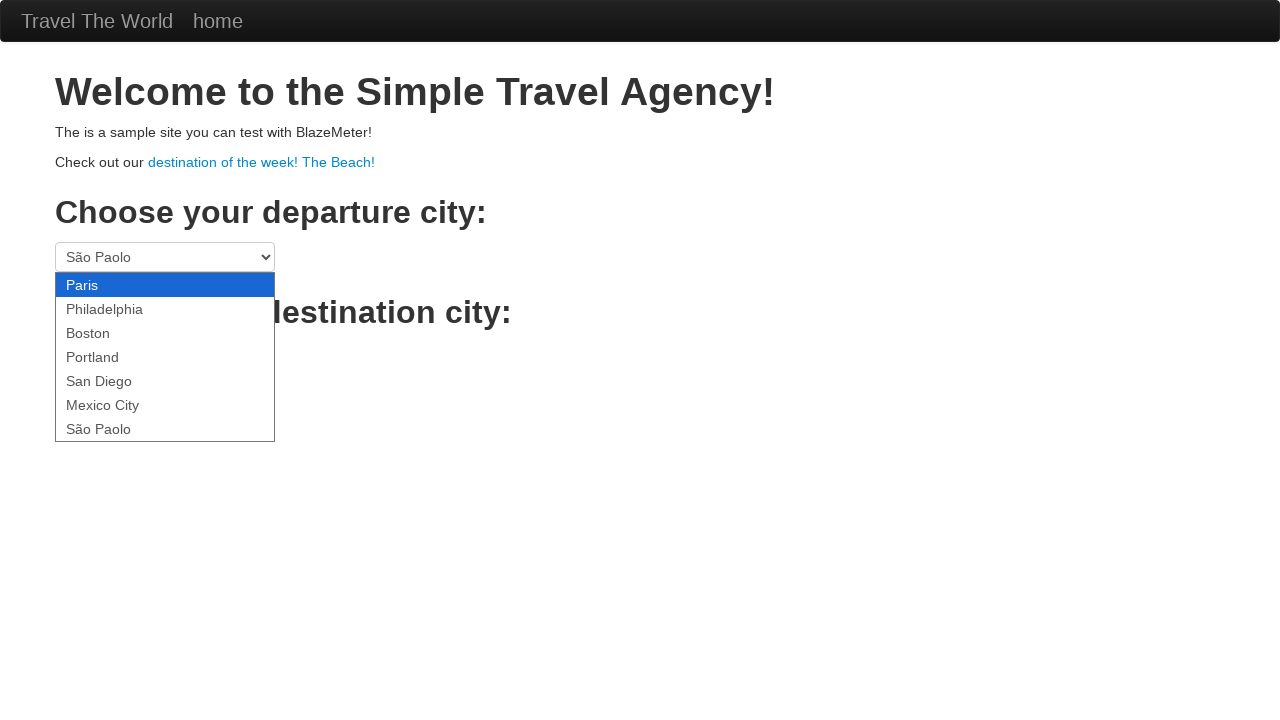

Clicked destination city dropdown at (165, 357) on select[name="toPort"]
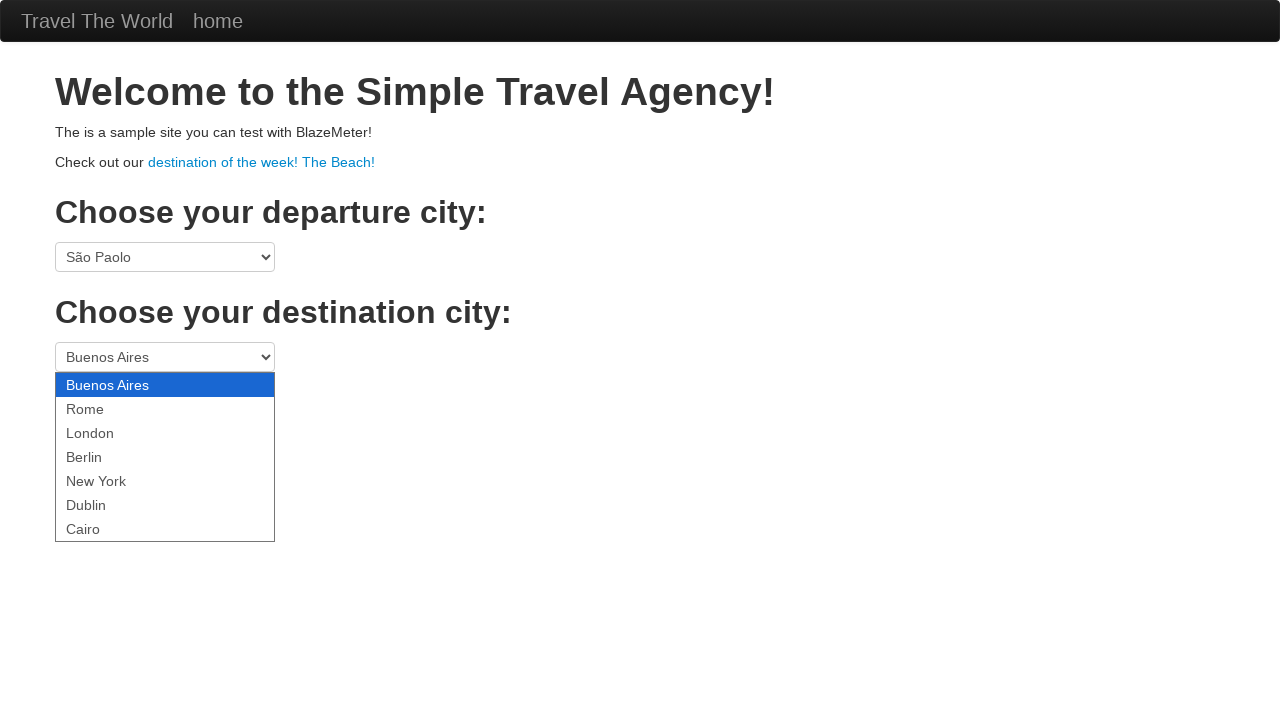

Selected 'New York' as destination city on select[name="toPort"]
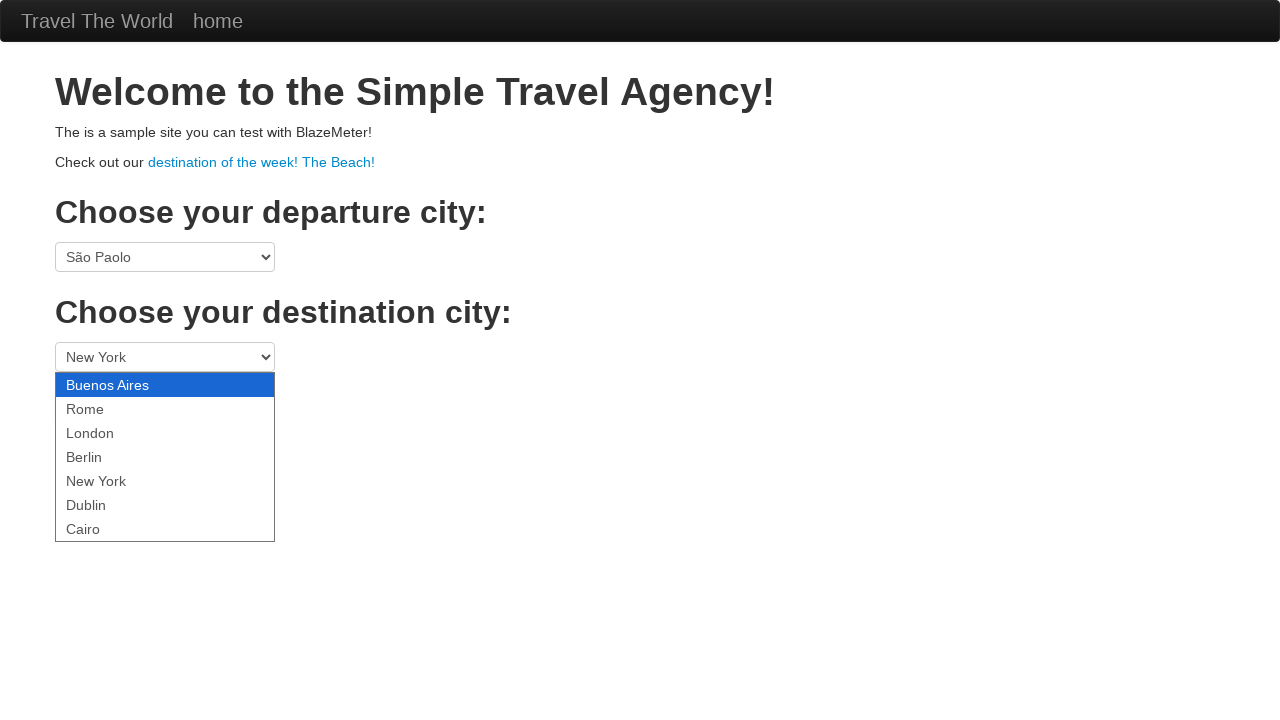

Clicked Find Flights button at (105, 407) on input.btn.btn-primary
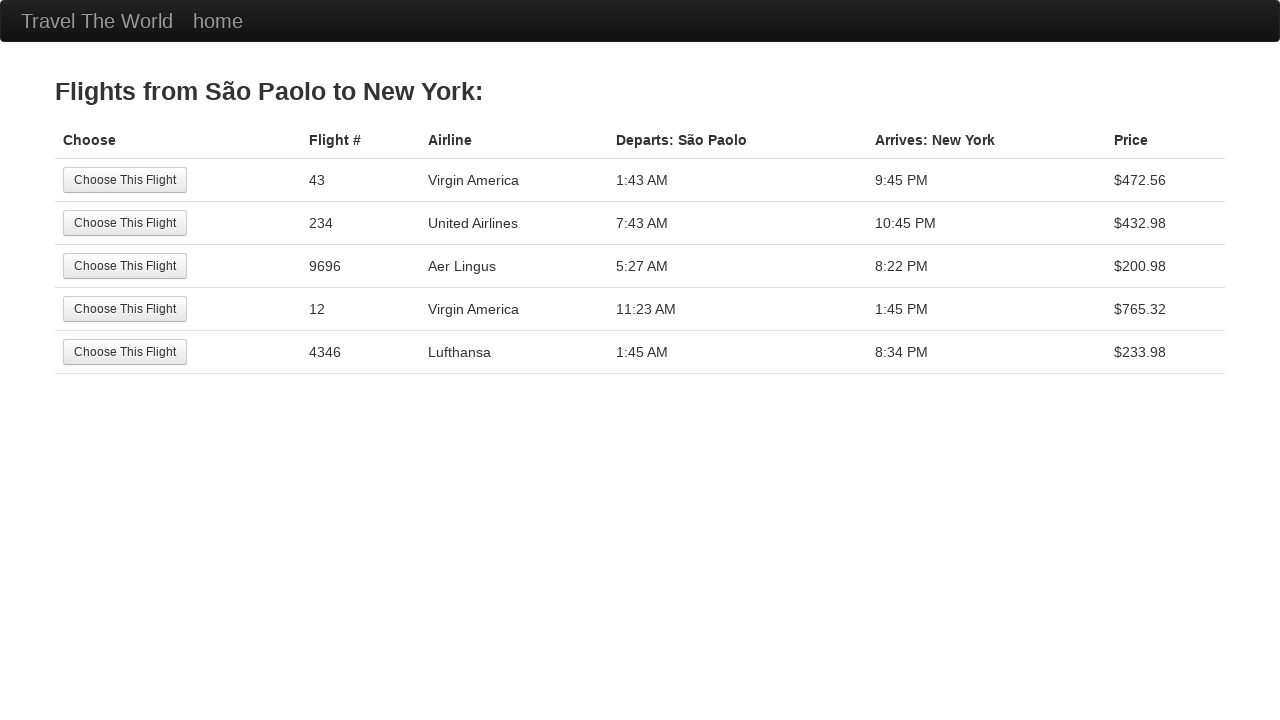

Selected the first available flight at (125, 180) on tr:nth-child(1) .btn
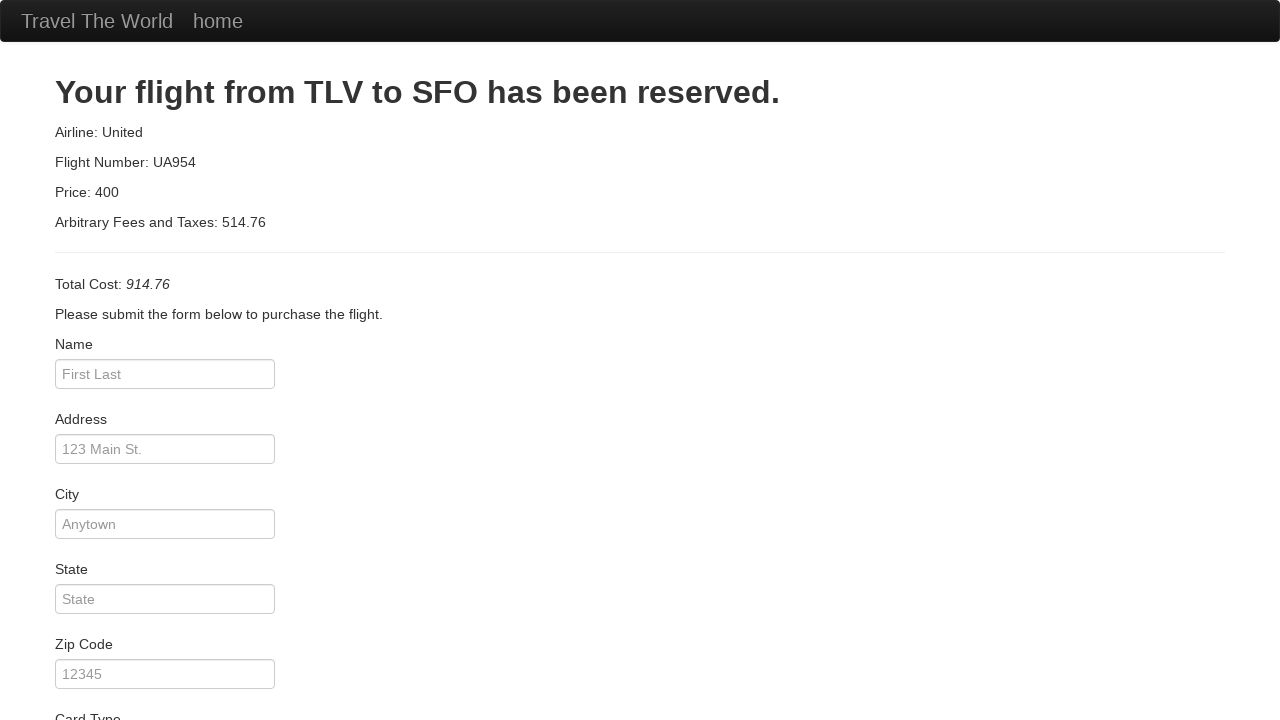

Cleared passenger name field on #inputName
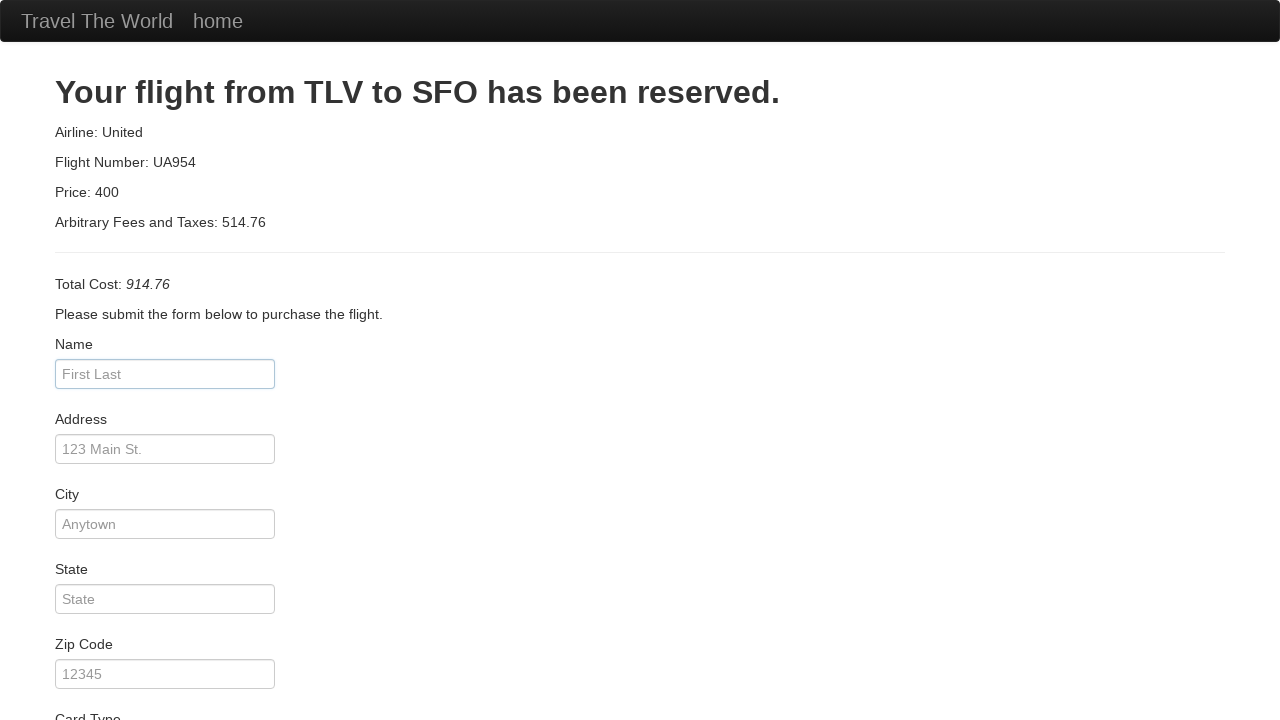

Entered passenger name 'Juca' on #inputName
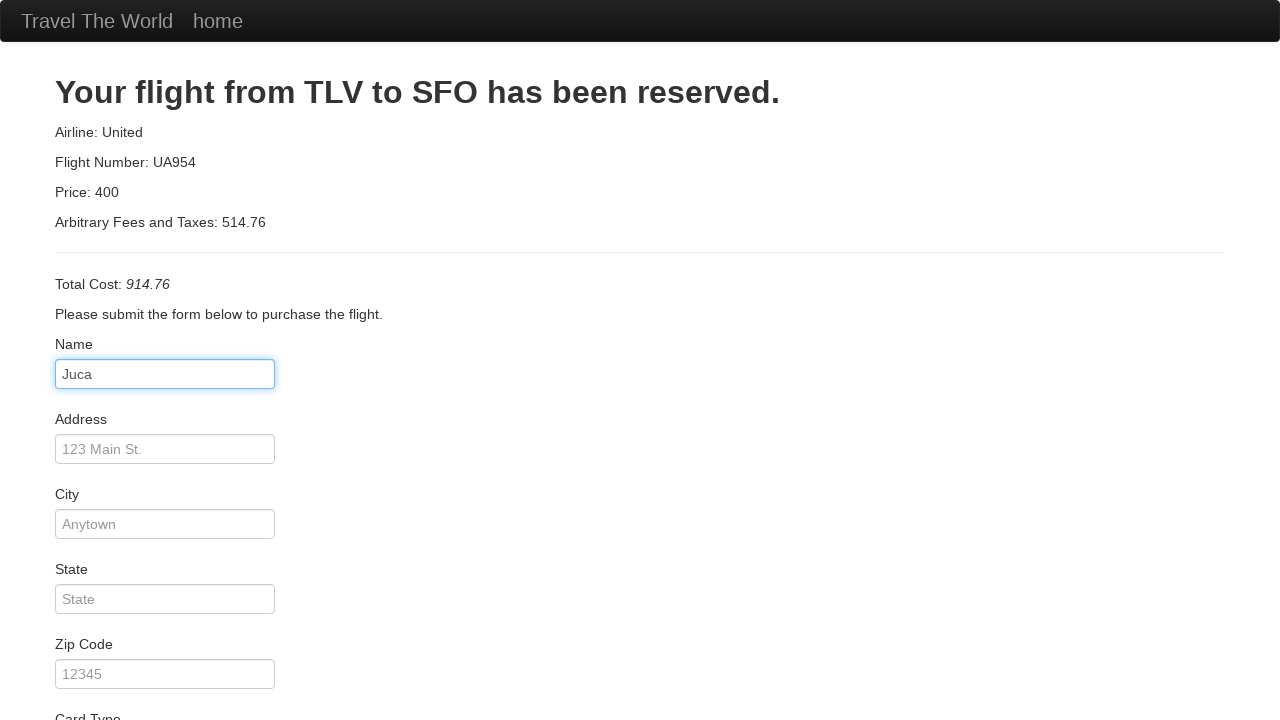

Selected 'American Express' as credit card type on #cardType
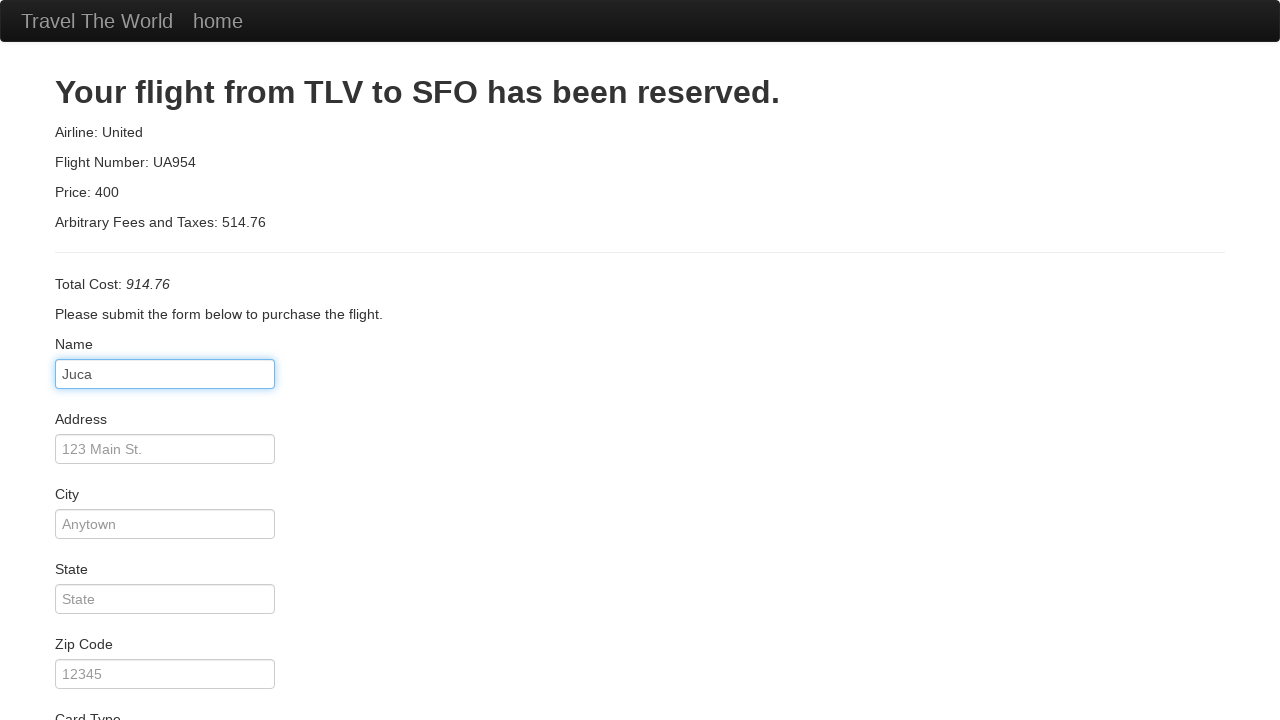

Checked Remember Me checkbox at (62, 656) on #rememberMe
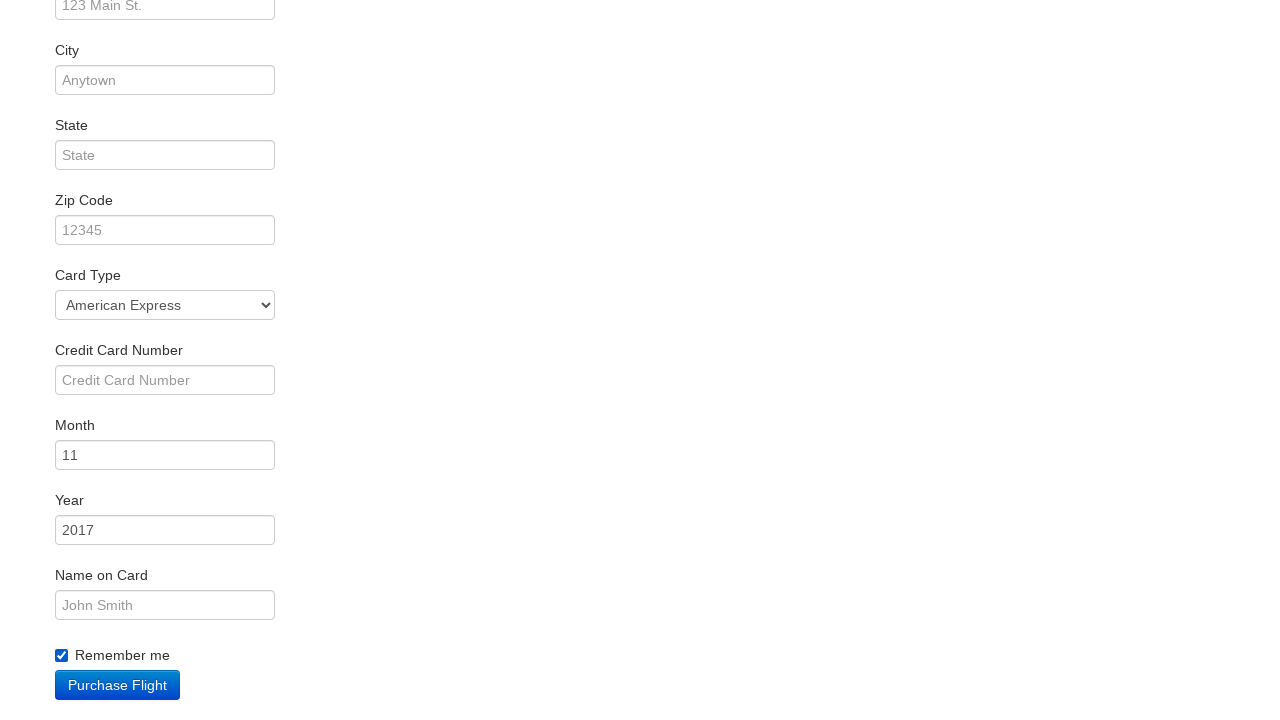

Clicked Purchase Flight button to complete purchase at (118, 685) on input.btn.btn-primary
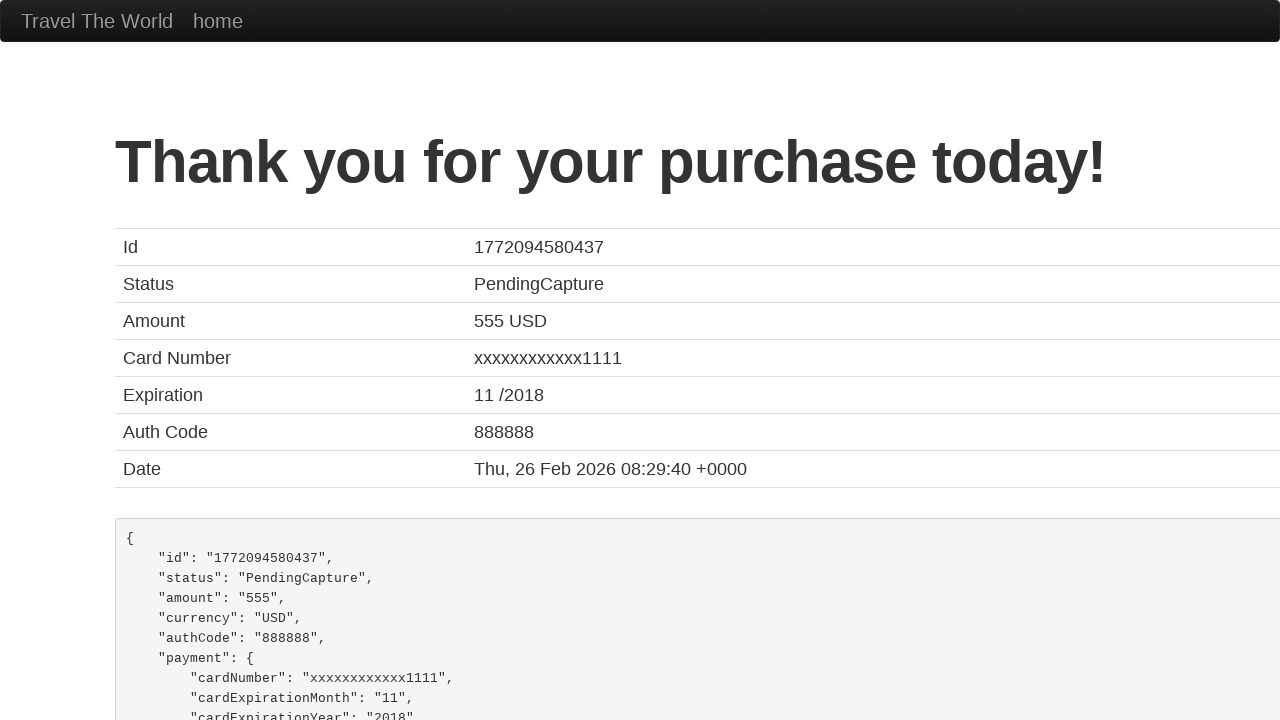

Purchase confirmation page loaded successfully
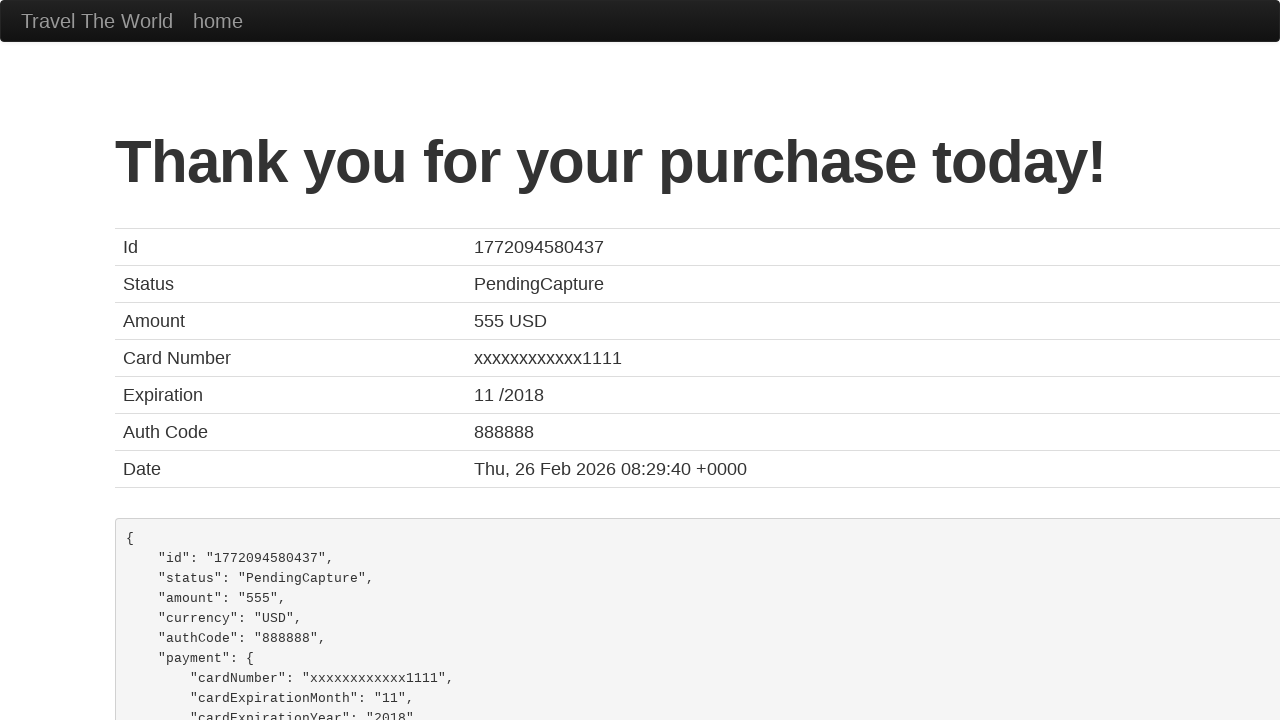

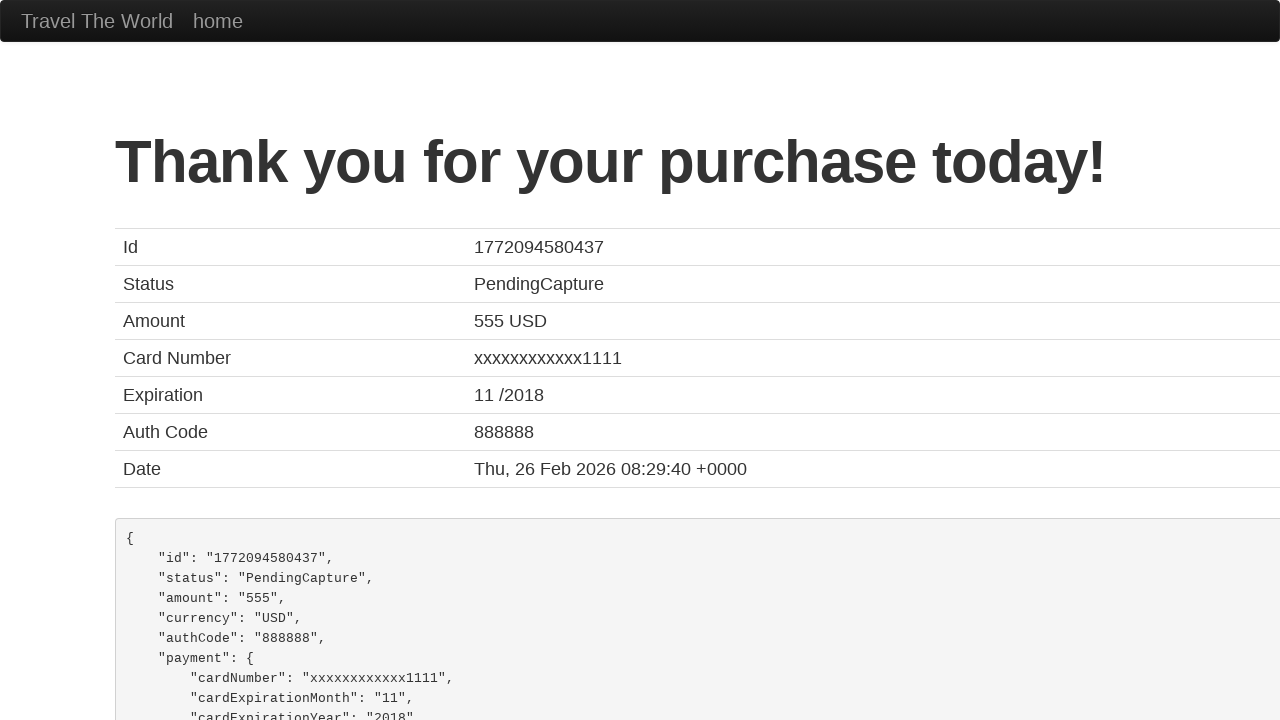